Tests dynamic loading examples by navigating through Example 1 and Example 2 pages and clicking Start buttons

Starting URL: https://the-internet.herokuapp.com/

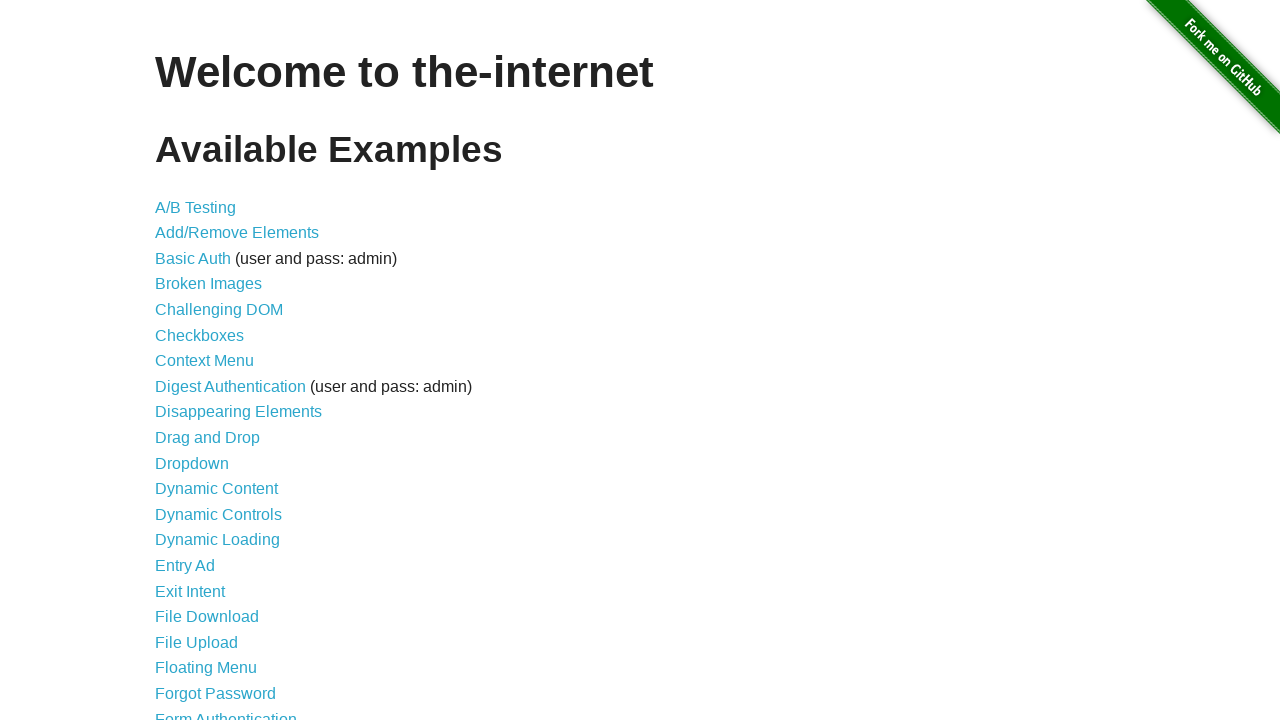

Clicked on Dynamic Loading link at (218, 540) on xpath=//a[text()='Dynamic Loading']
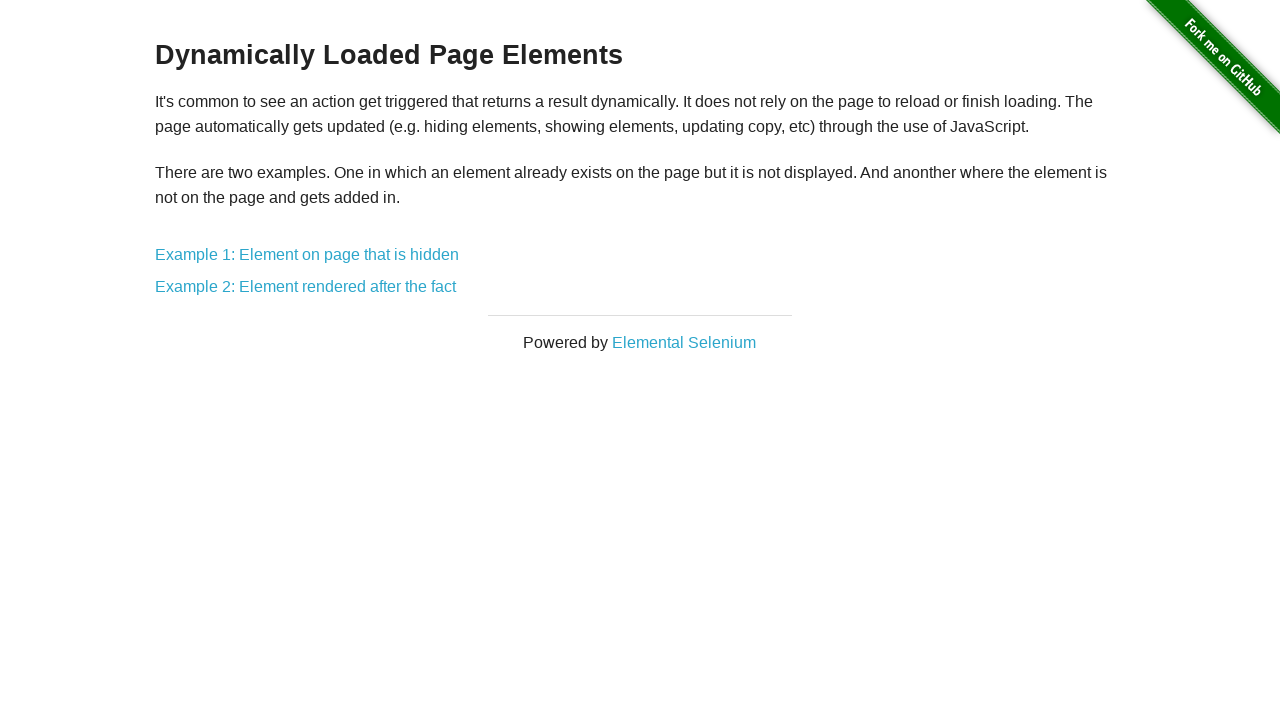

Clicked on Example 1: Element on page that is hidden at (307, 255) on xpath=//a[text()='Example 1: Element on page that is hidden']
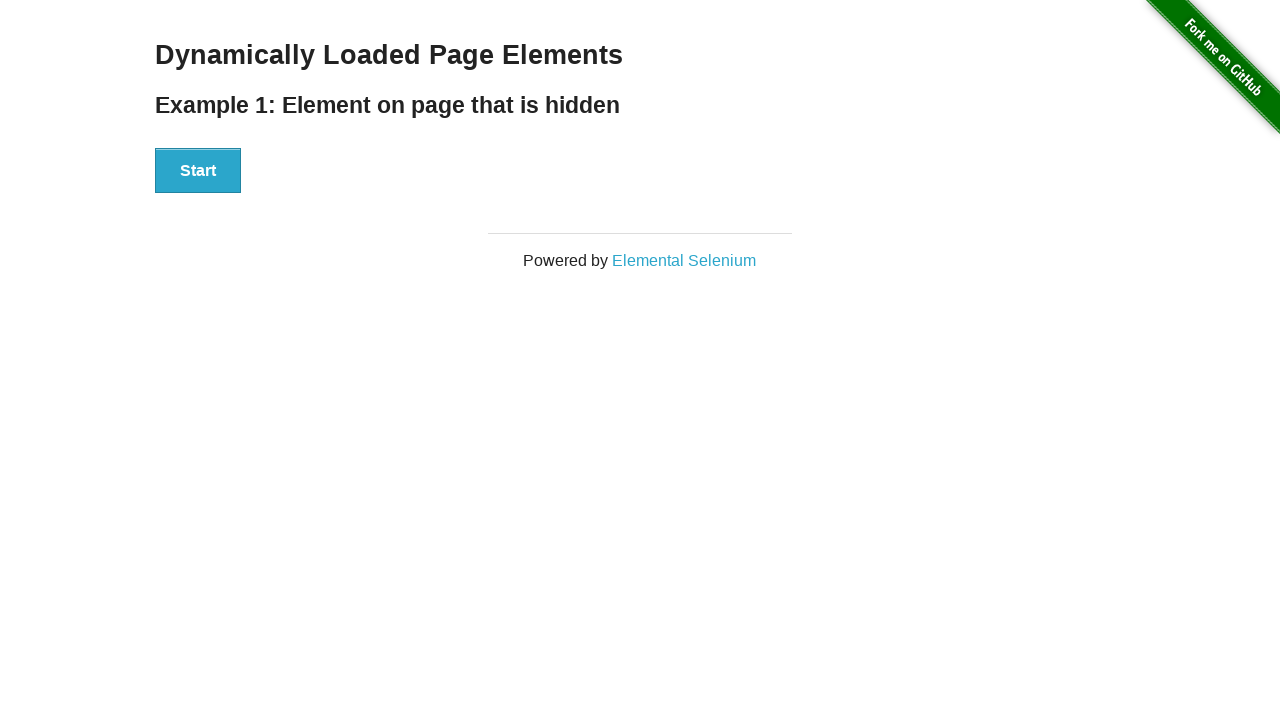

Clicked Start button on Example 1 at (198, 171) on xpath=//button[text()='Start']
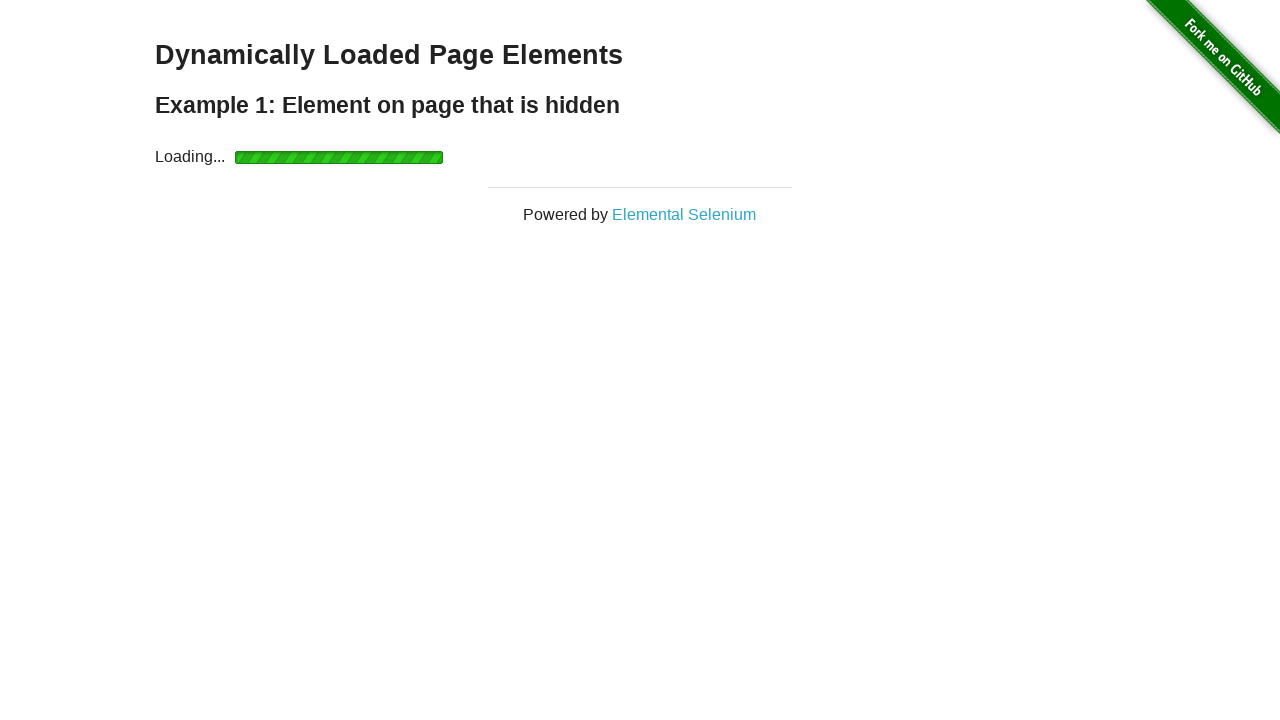

Navigated back to Dynamic Loading page
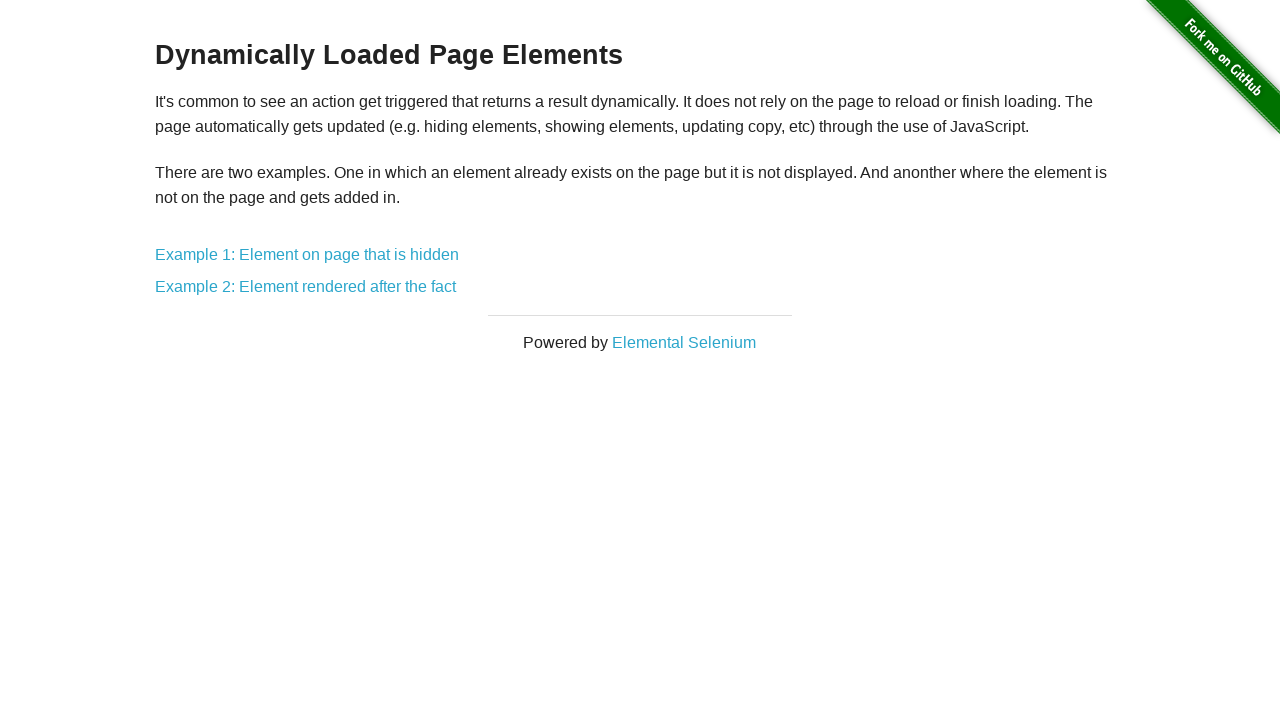

Clicked on Example 2: Element rendered after the fact at (306, 287) on xpath=//a[text()='Example 2: Element rendered after the fact']
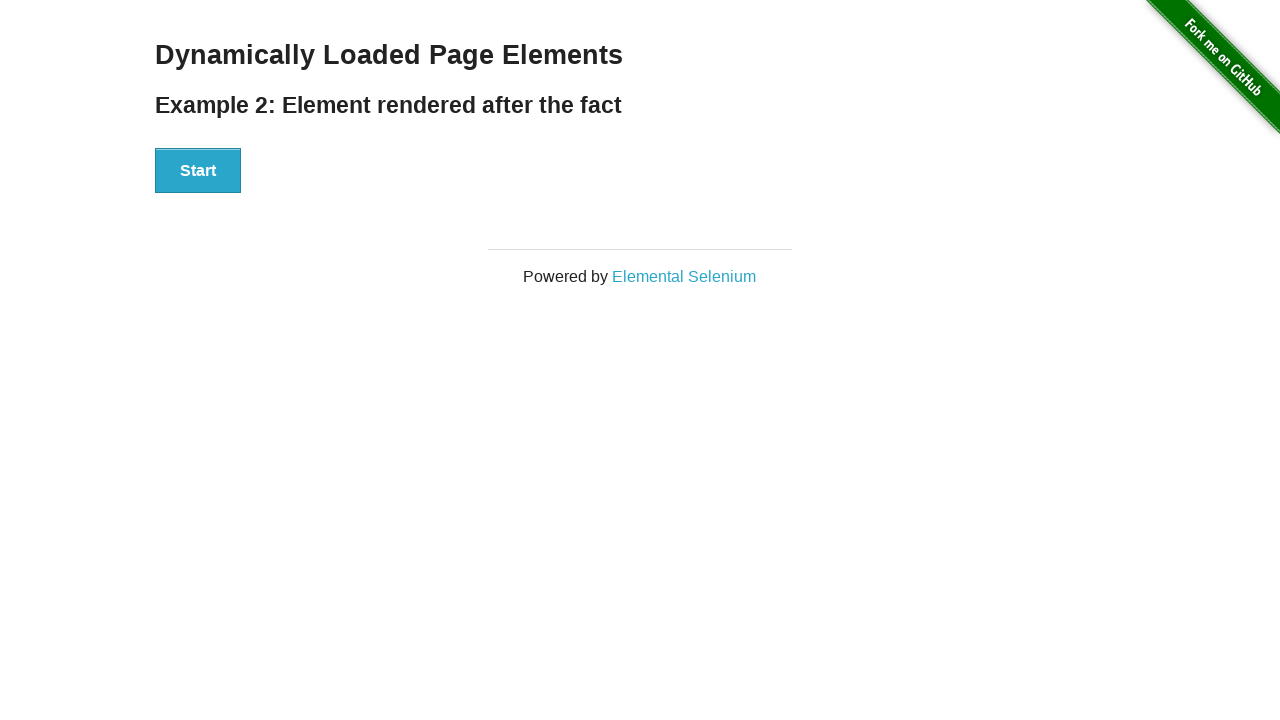

Start button appeared and is visible on Example 2
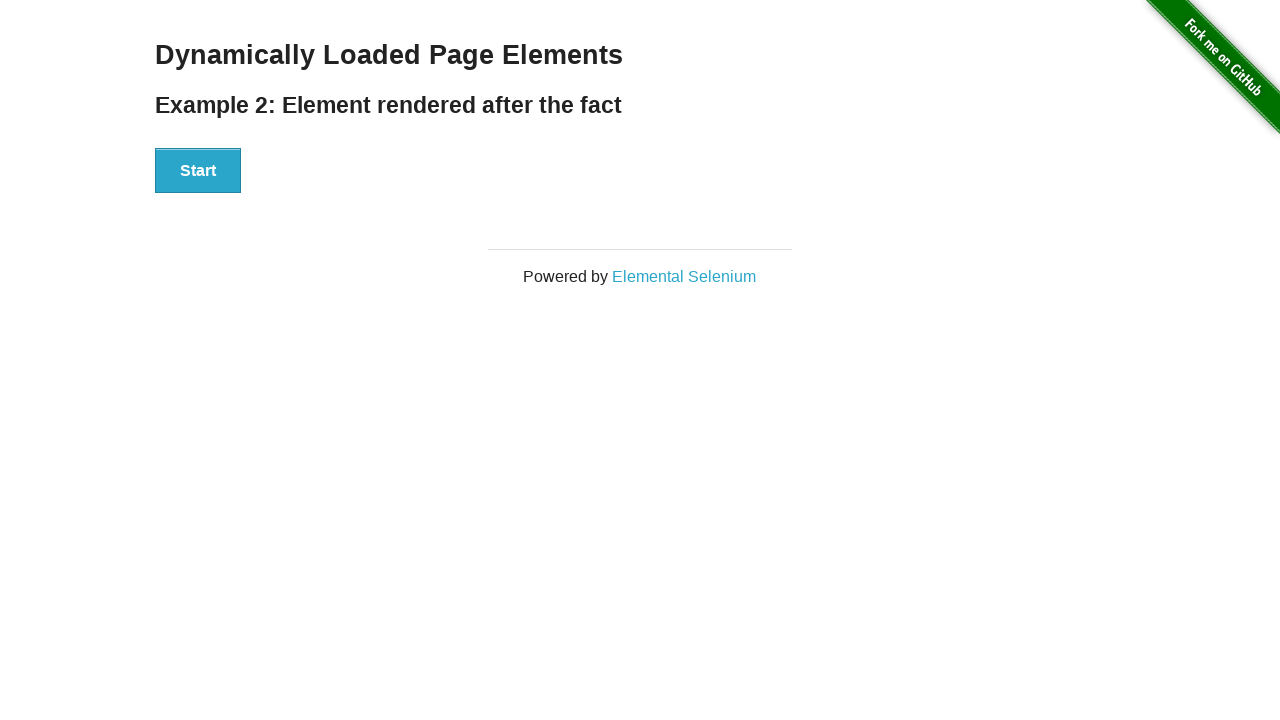

Clicked Start button on Example 2 at (198, 171) on xpath=//button[text()='Start']
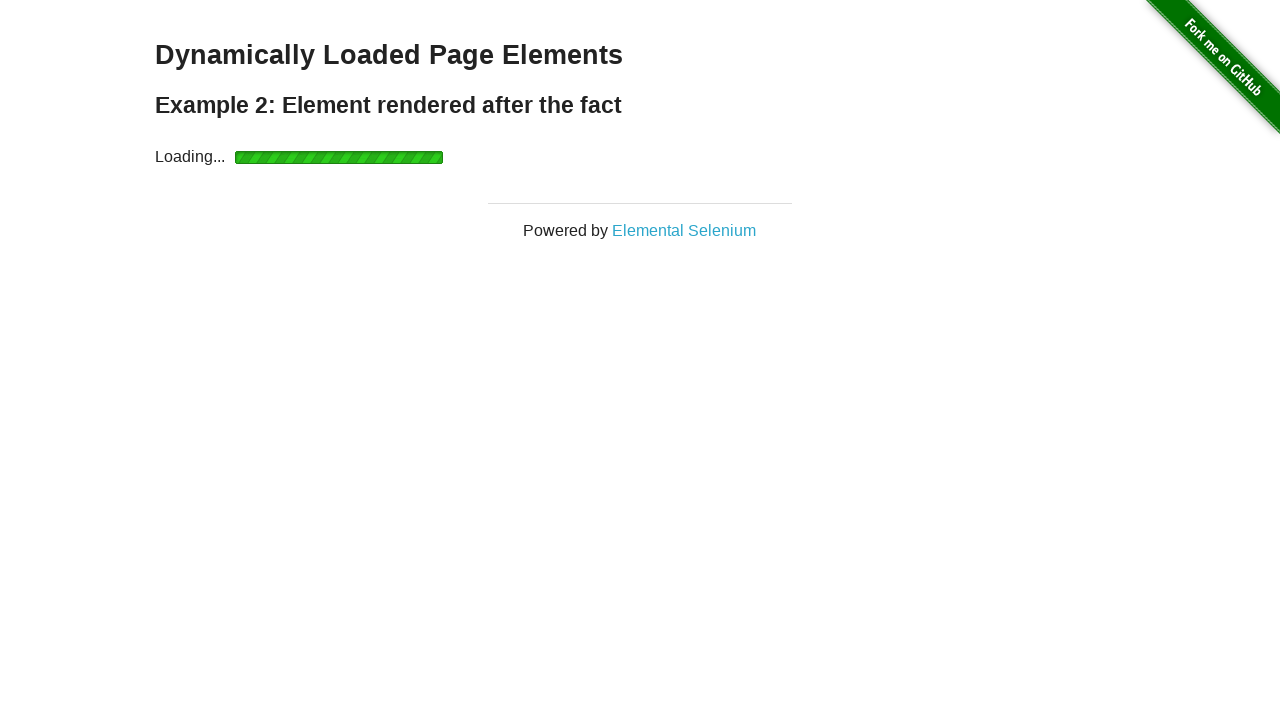

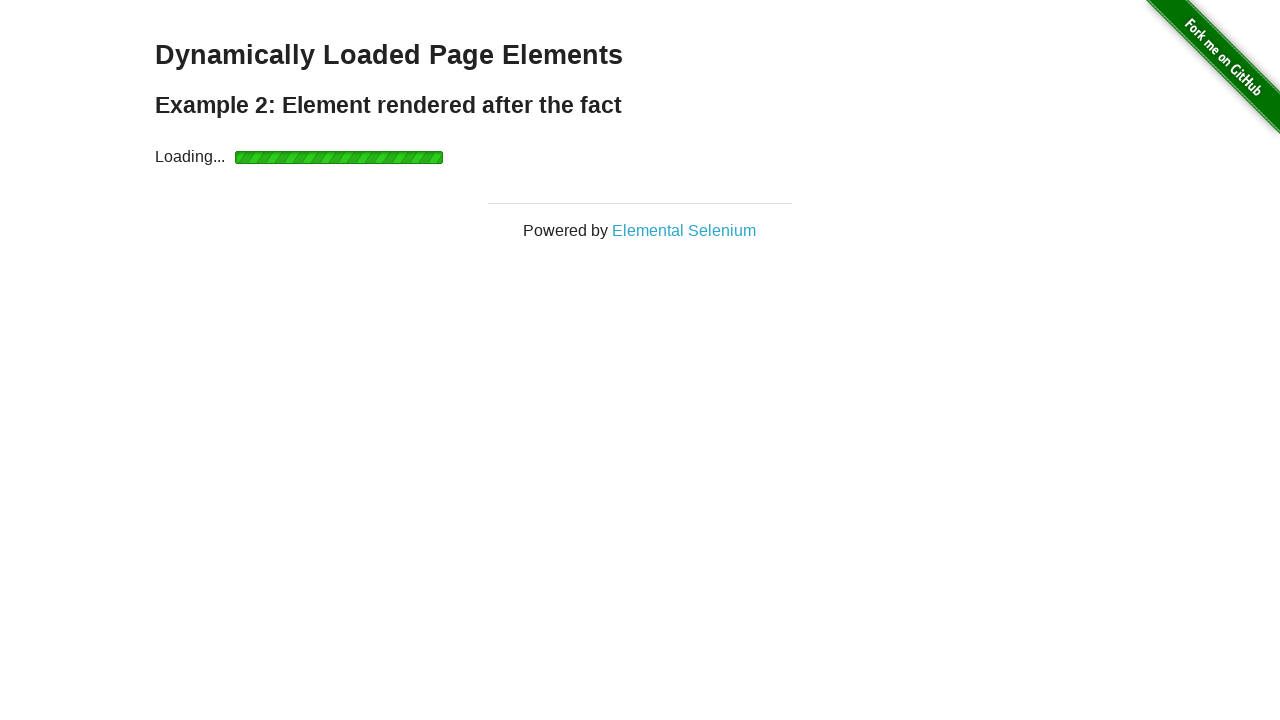